Tests dropdown selection functionality by selecting currency options using different methods (by index, value, and visible text)

Starting URL: https://rahulshettyacademy.com/dropdownsPractise/

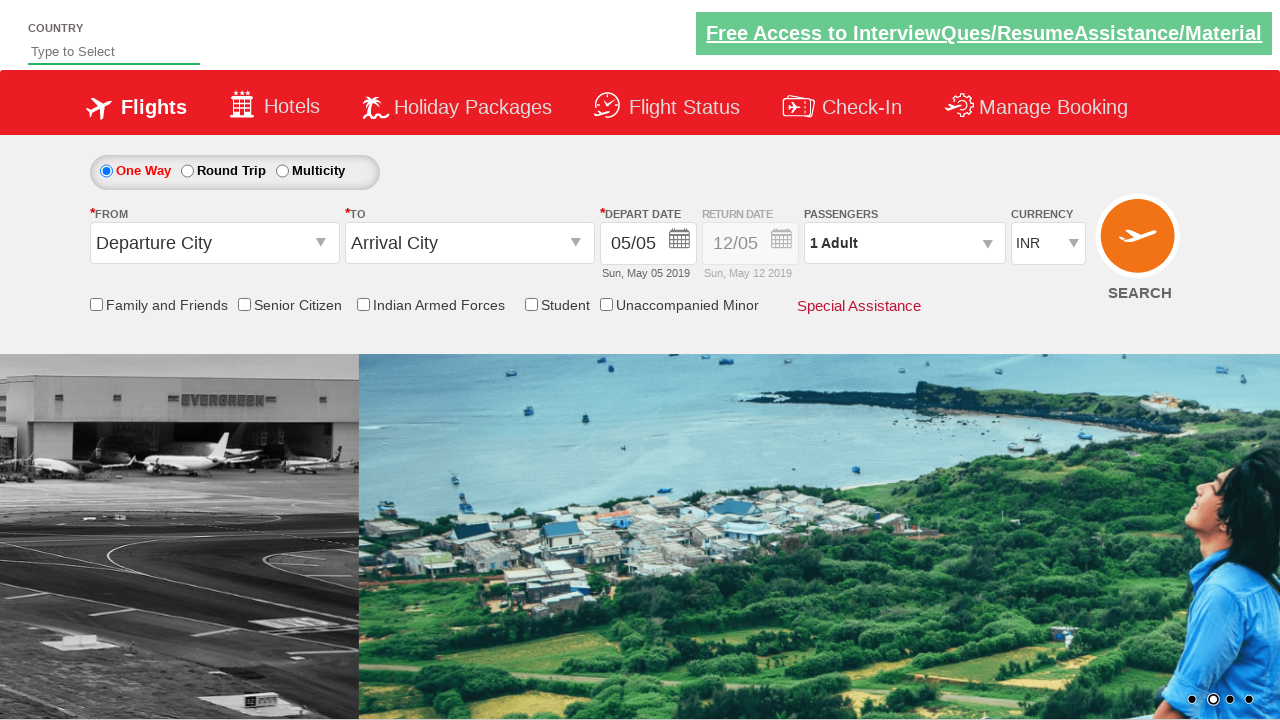

Located currency dropdown element
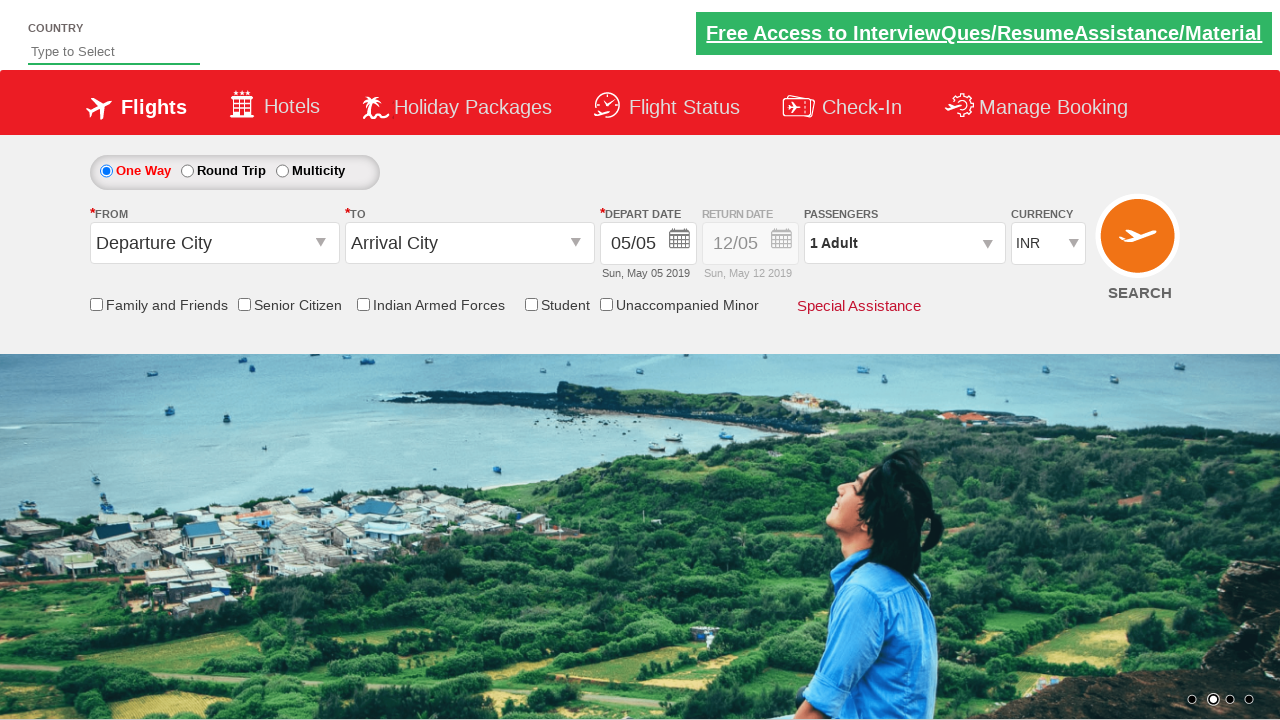

Selected dropdown option by index 2 on #ctl00_mainContent_DropDownListCurrency
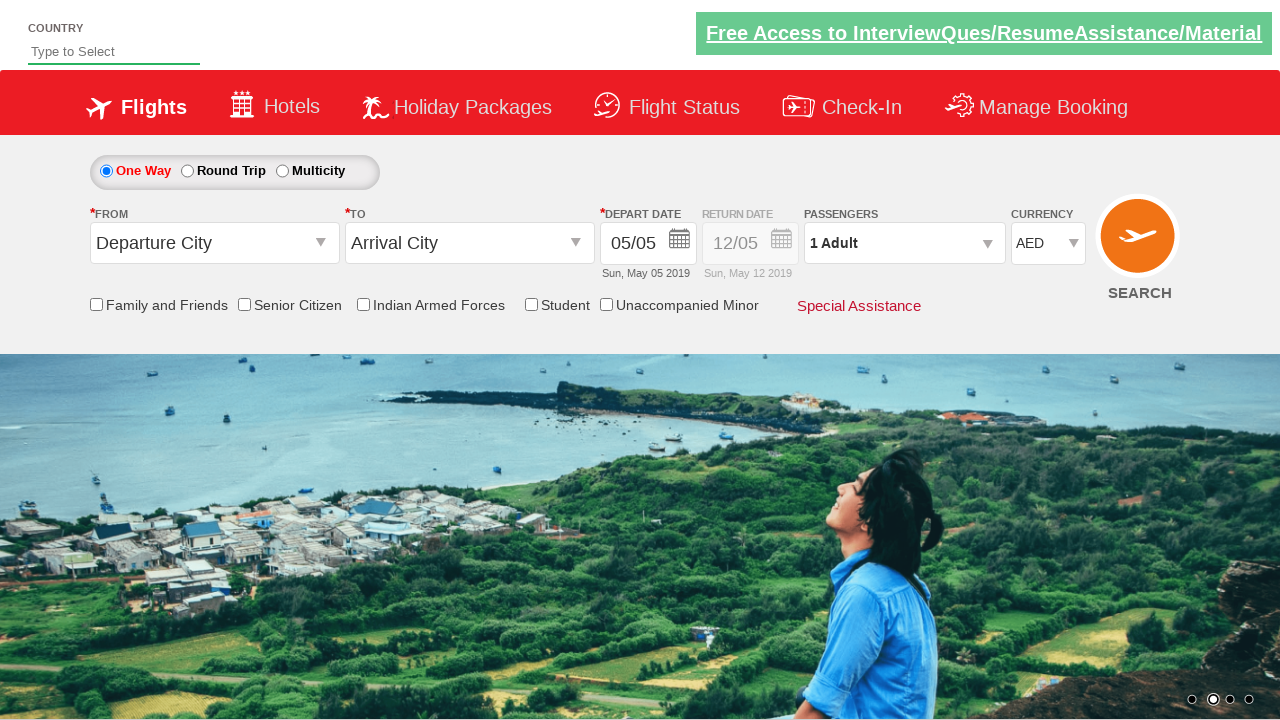

Verified selected option by index: AED
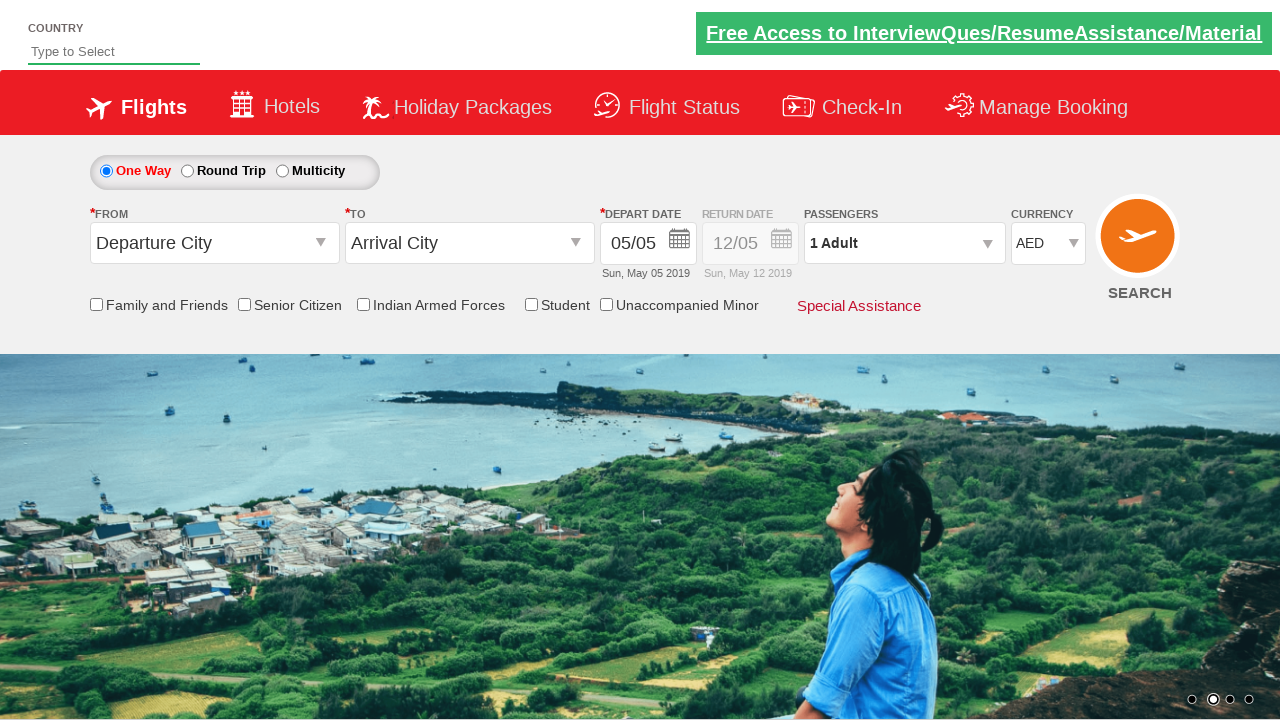

Selected dropdown option by value 'USD' on #ctl00_mainContent_DropDownListCurrency
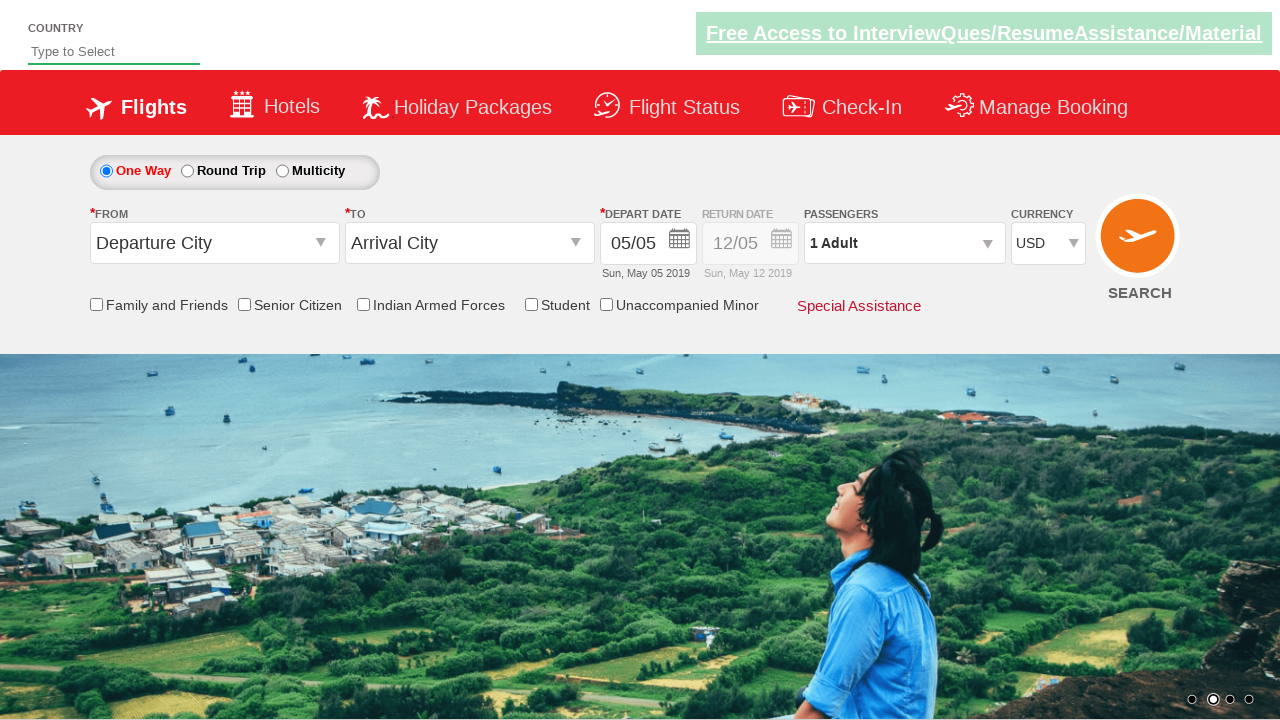

Verified selected option by value: USD
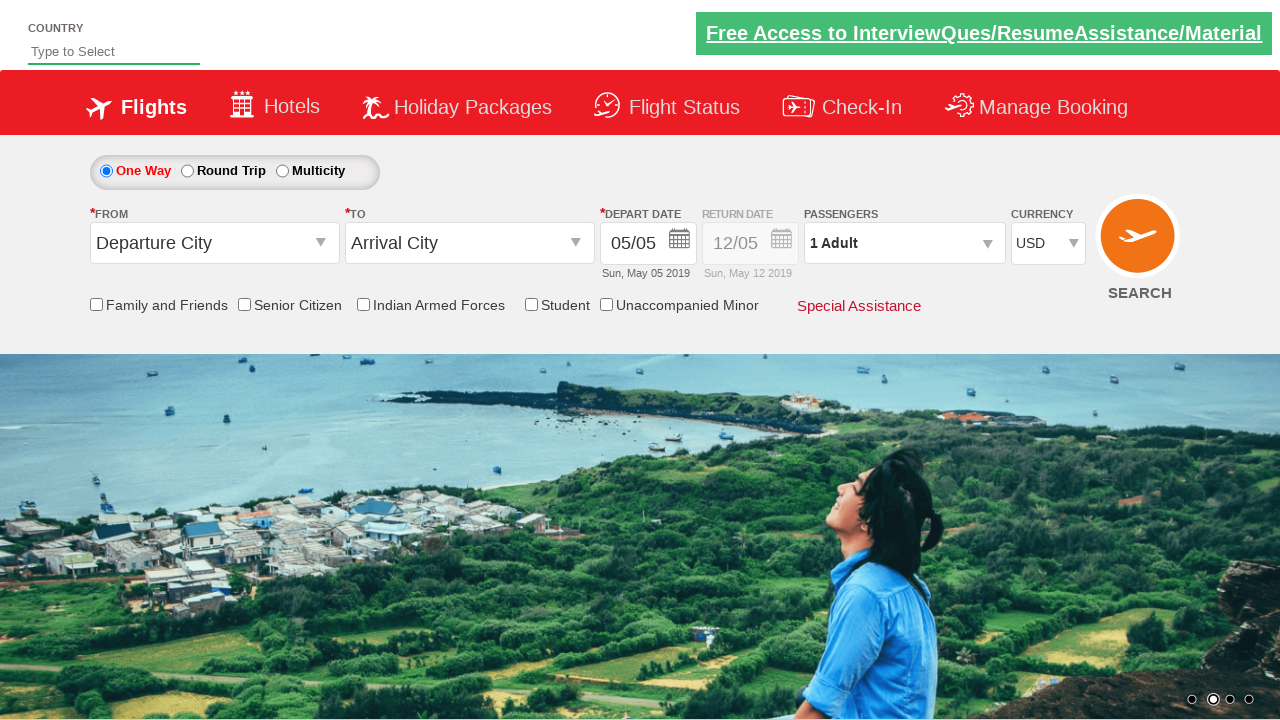

Selected dropdown option by visible text 'INR' on #ctl00_mainContent_DropDownListCurrency
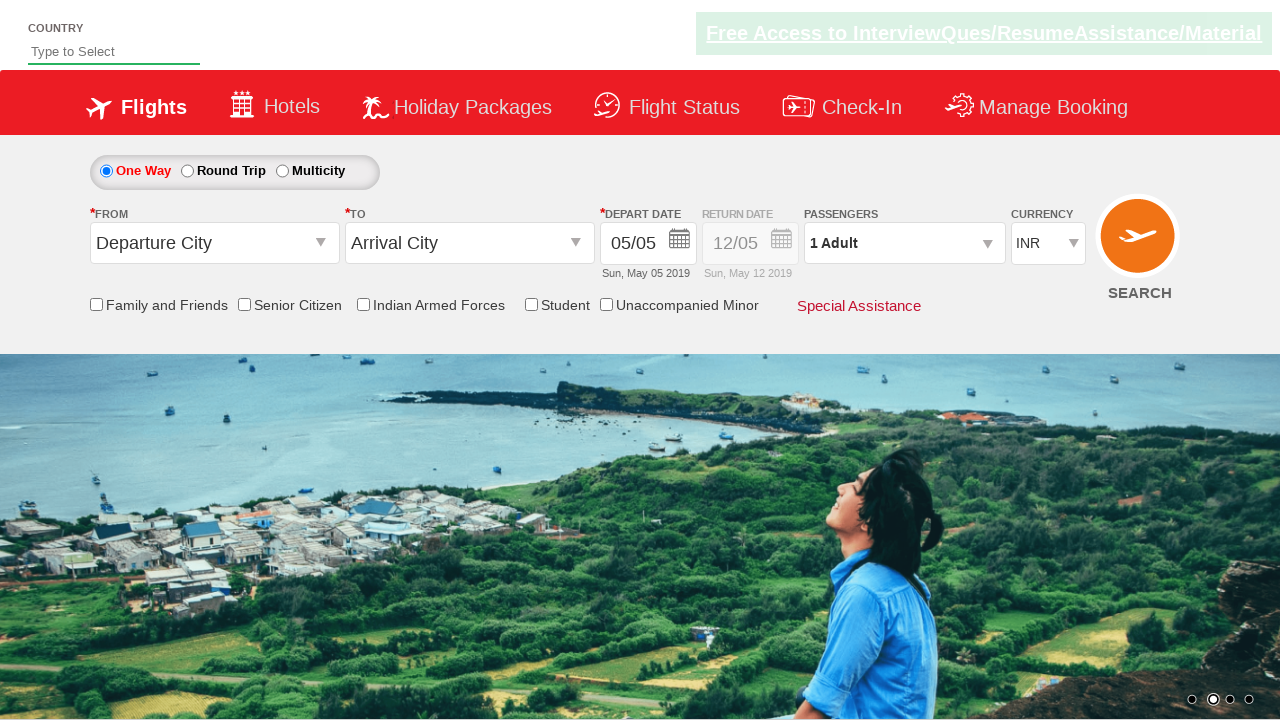

Verified selected option by visible text: INR
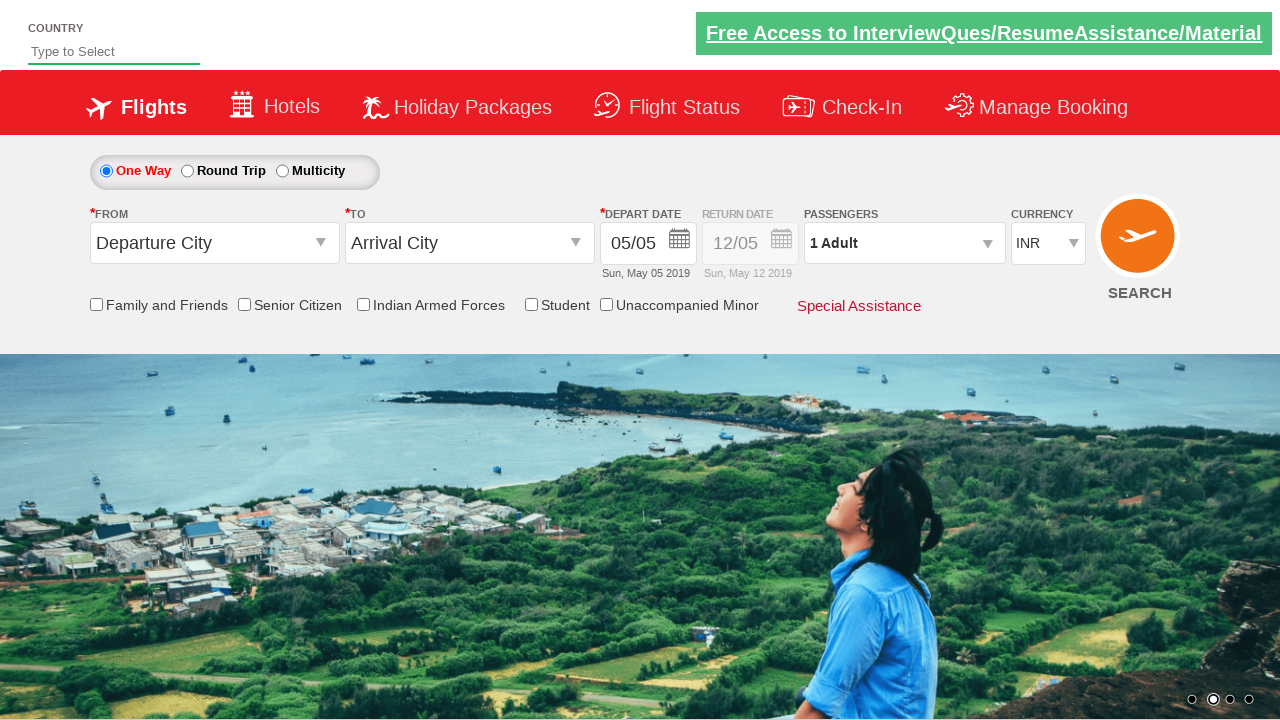

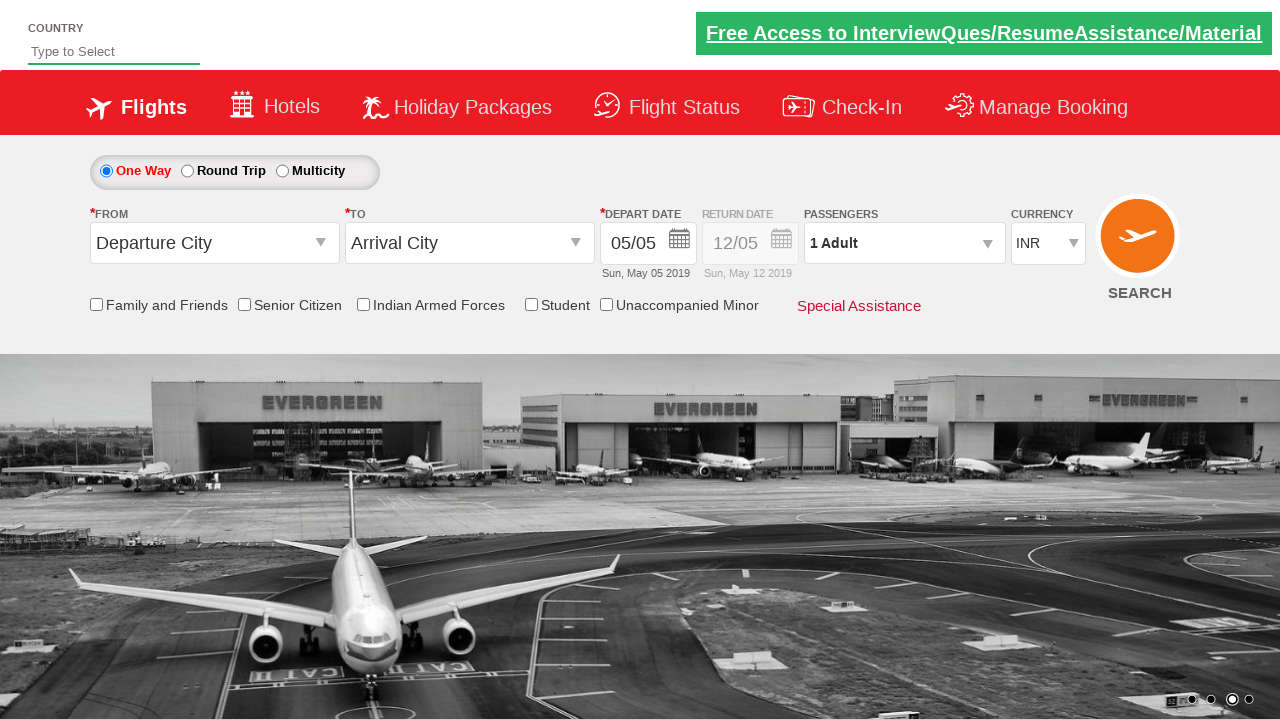